Tests that other controls are hidden when editing a todo item.

Starting URL: https://demo.playwright.dev/todomvc

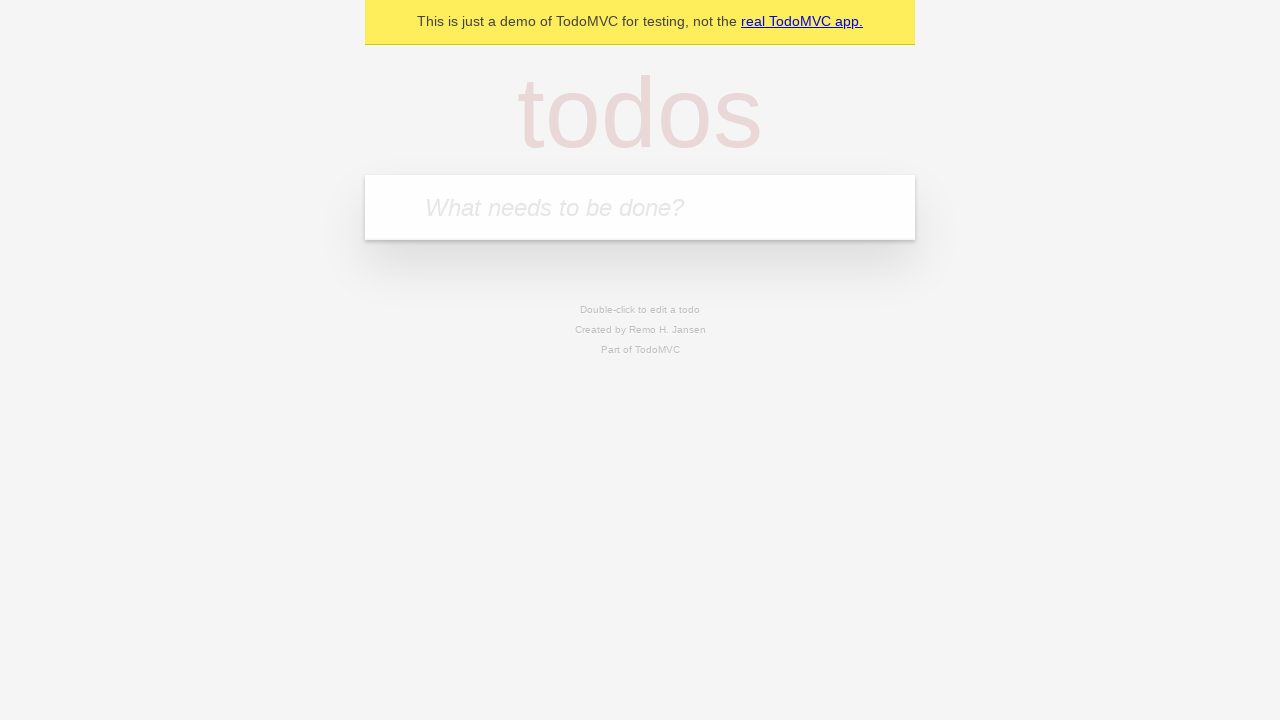

Located the 'What needs to be done?' input field
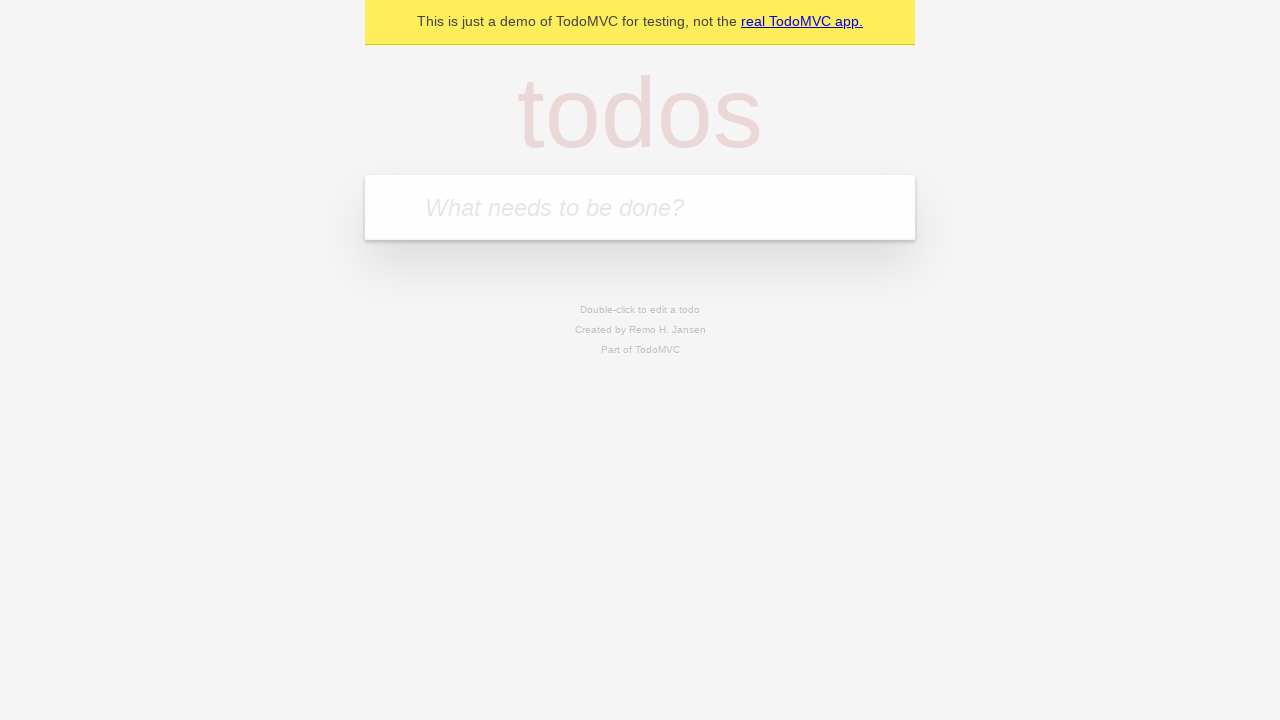

Filled todo input with 'buy some cheese' on internal:attr=[placeholder="What needs to be done?"i]
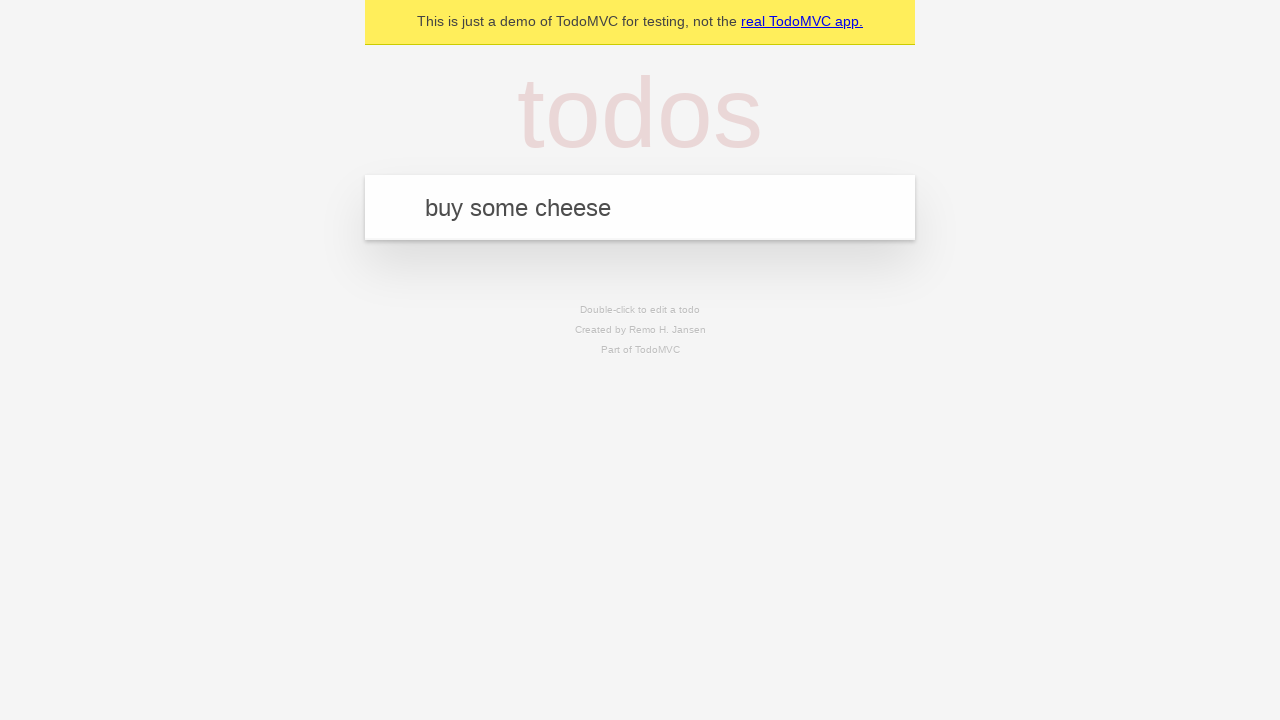

Pressed Enter to create todo 'buy some cheese' on internal:attr=[placeholder="What needs to be done?"i]
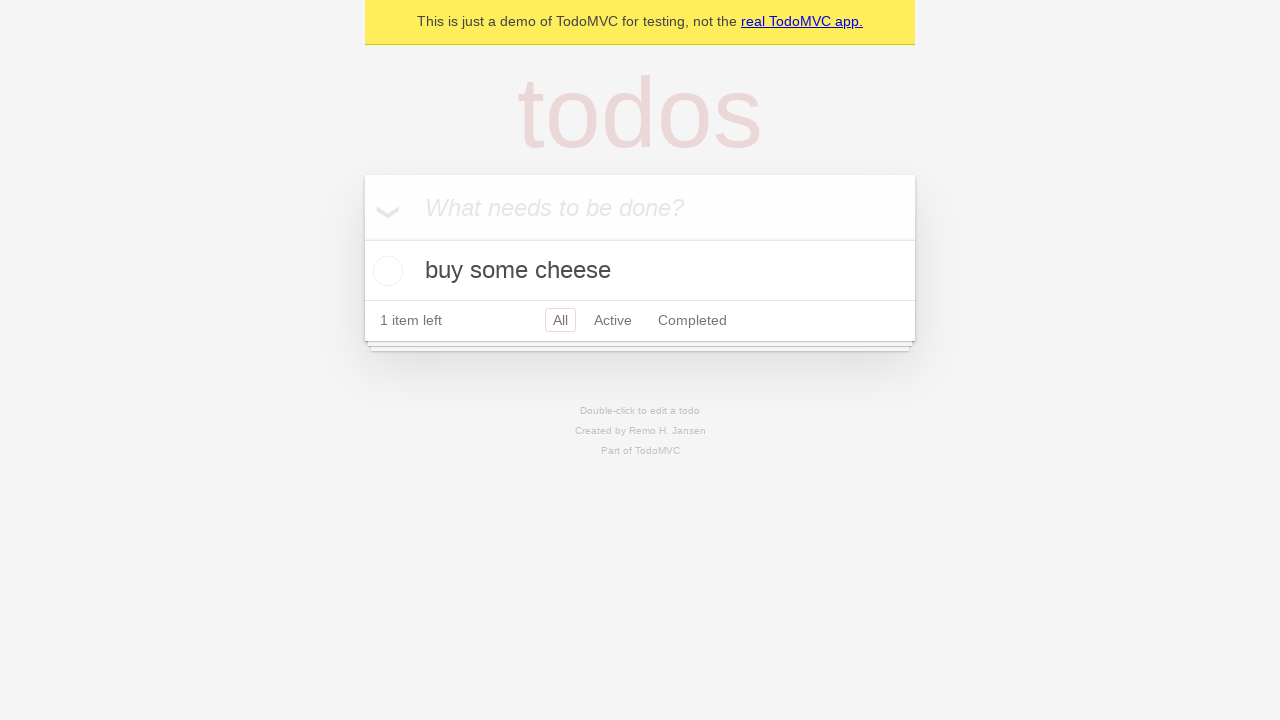

Filled todo input with 'feed the cat' on internal:attr=[placeholder="What needs to be done?"i]
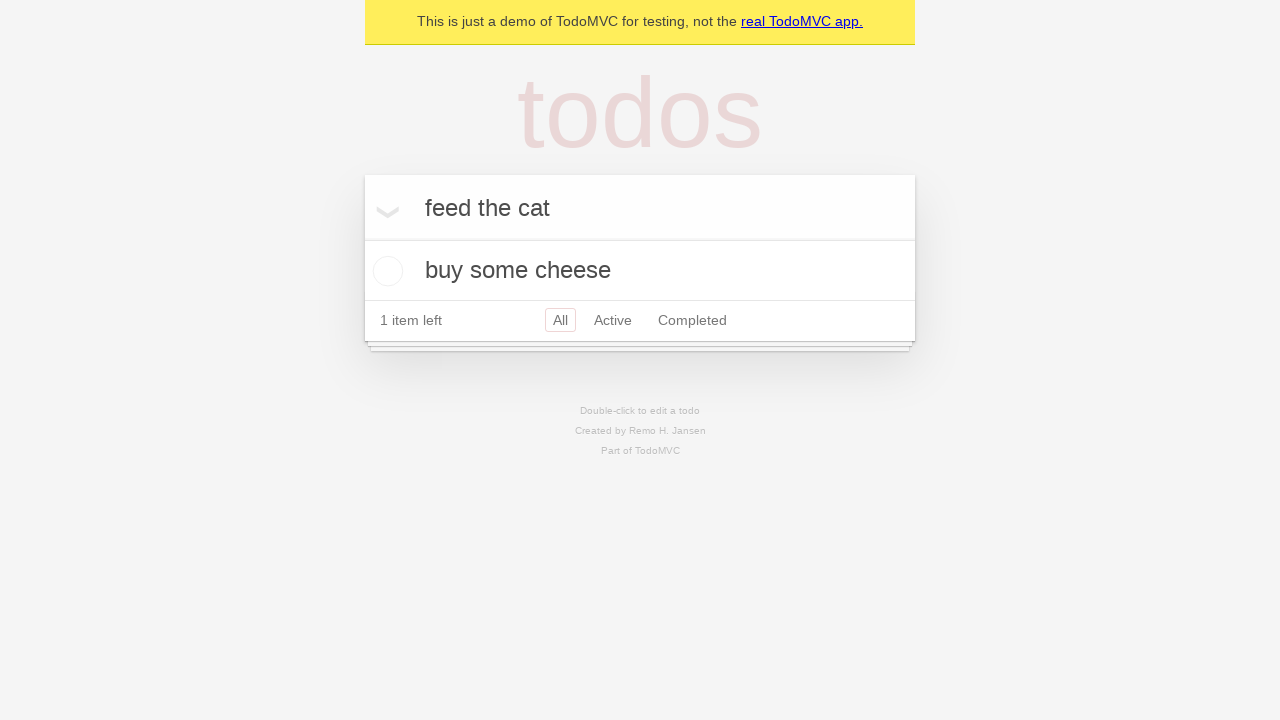

Pressed Enter to create todo 'feed the cat' on internal:attr=[placeholder="What needs to be done?"i]
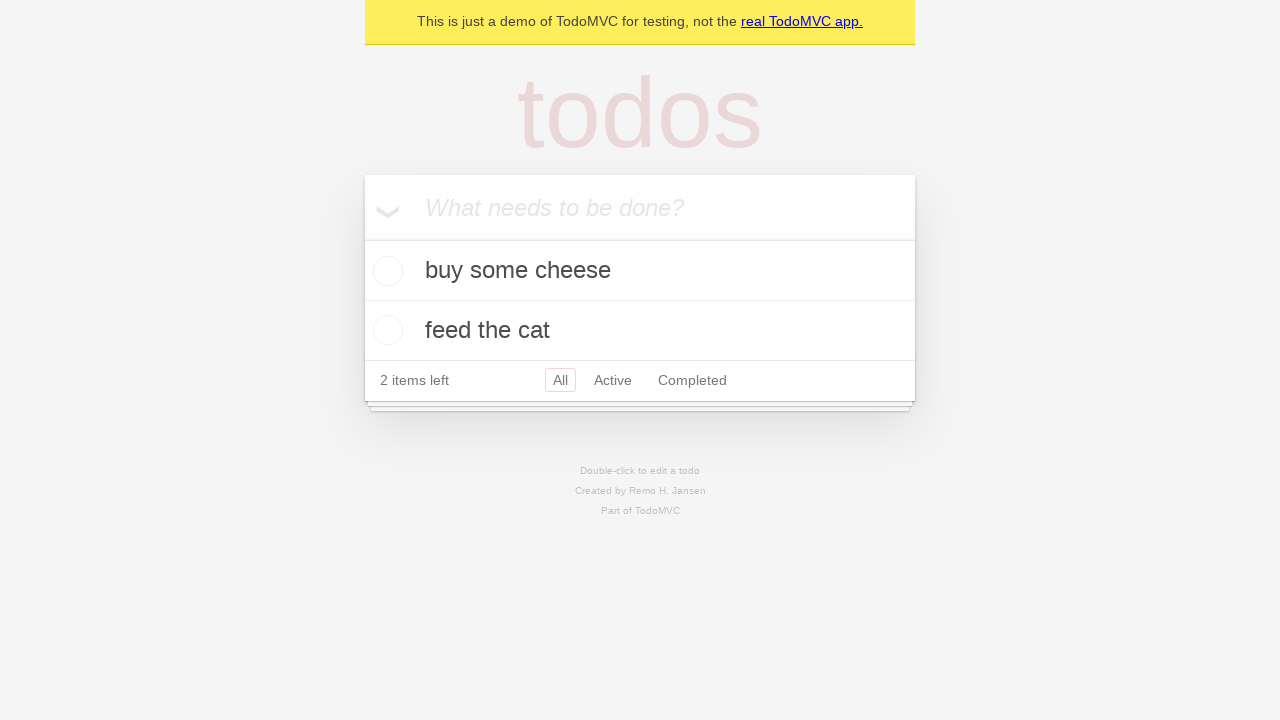

Filled todo input with 'book a doctors appointment' on internal:attr=[placeholder="What needs to be done?"i]
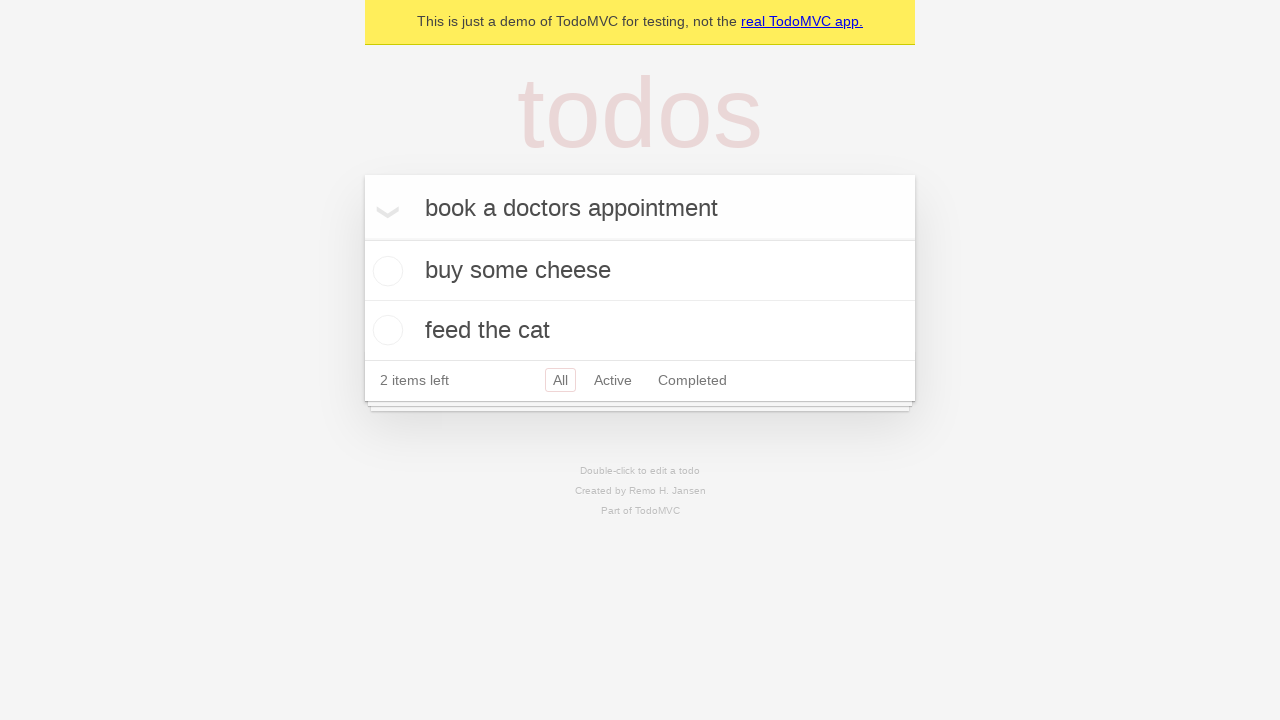

Pressed Enter to create todo 'book a doctors appointment' on internal:attr=[placeholder="What needs to be done?"i]
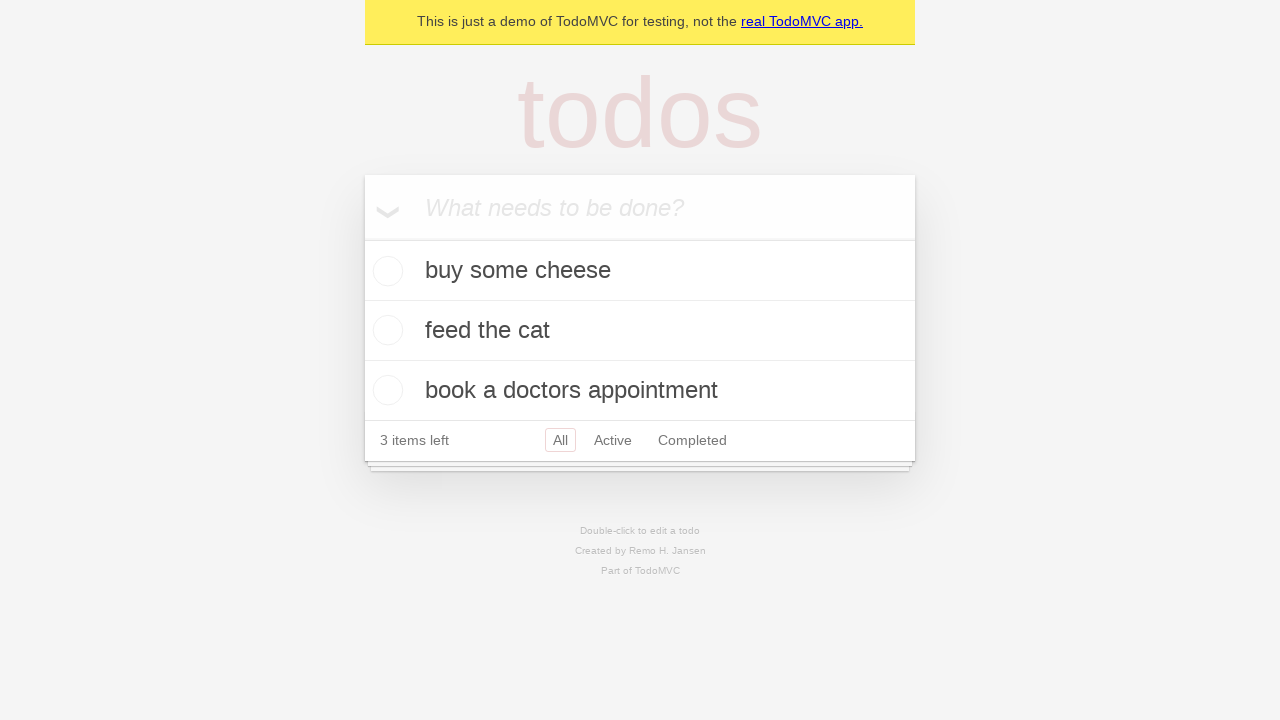

Located the second todo item
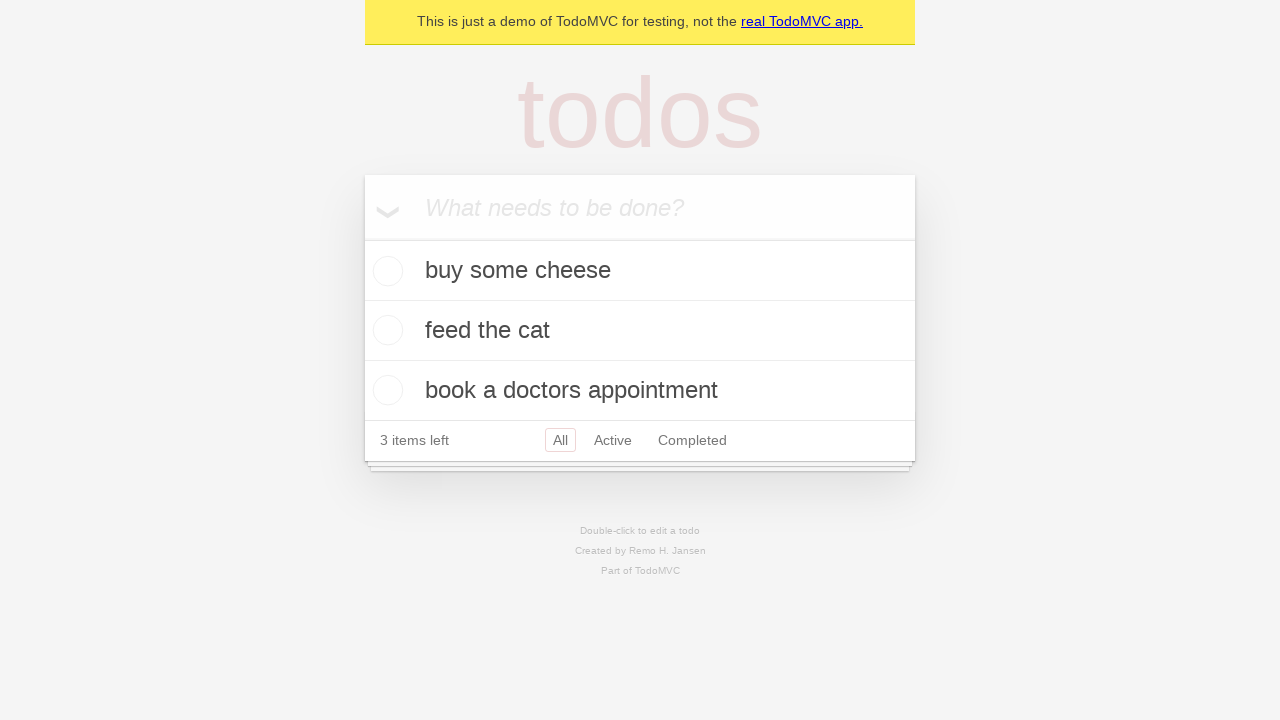

Double-clicked the todo item to enter edit mode at (640, 331) on internal:testid=[data-testid="todo-item"s] >> nth=1
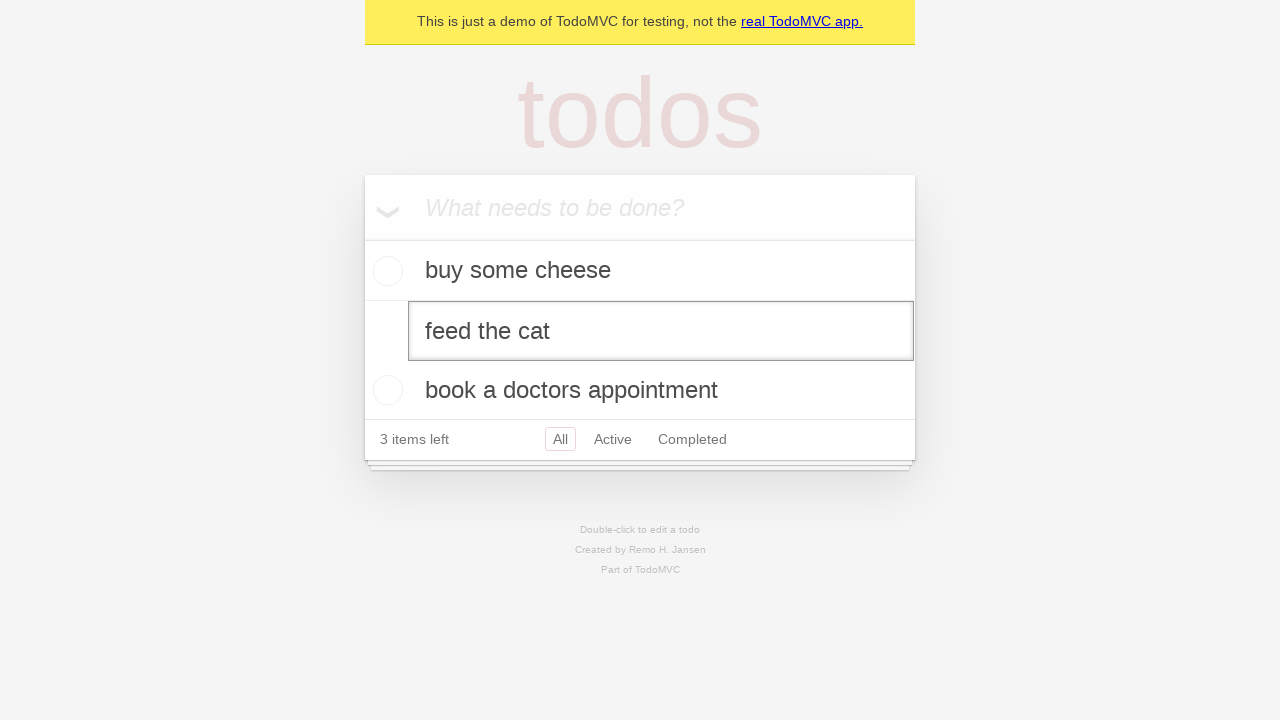

Edit textbox appeared, confirming edit mode is active
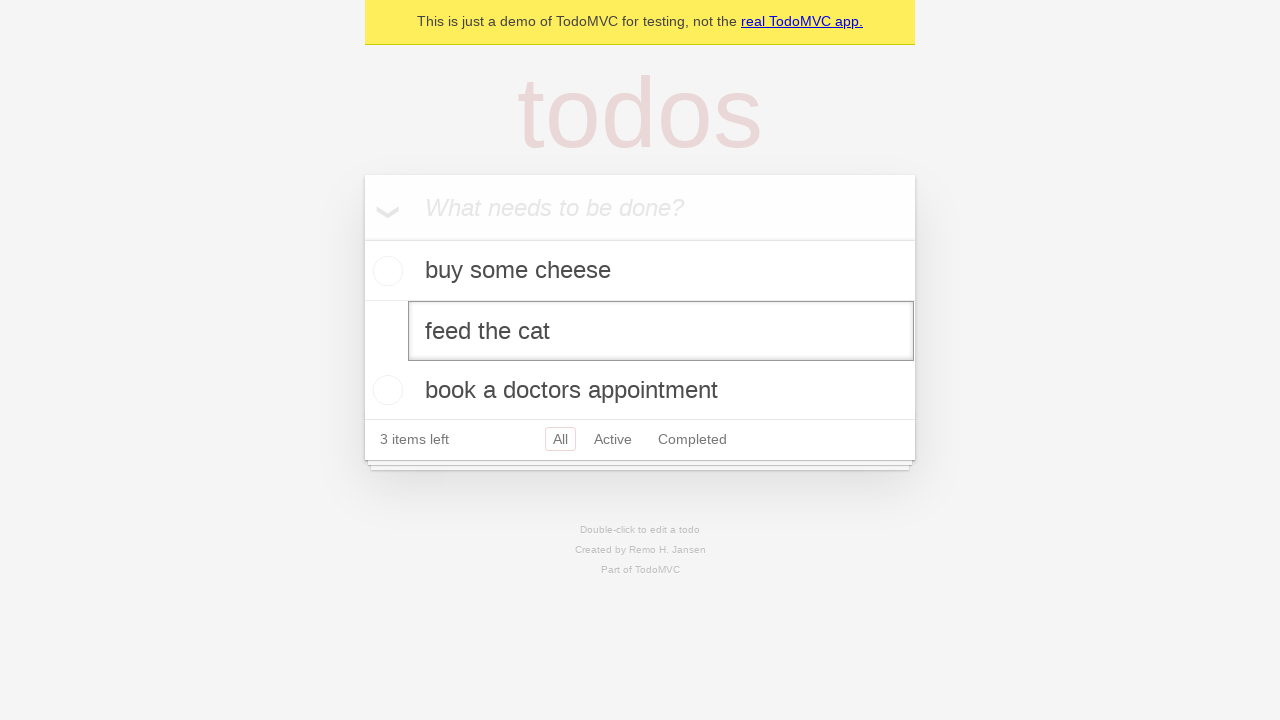

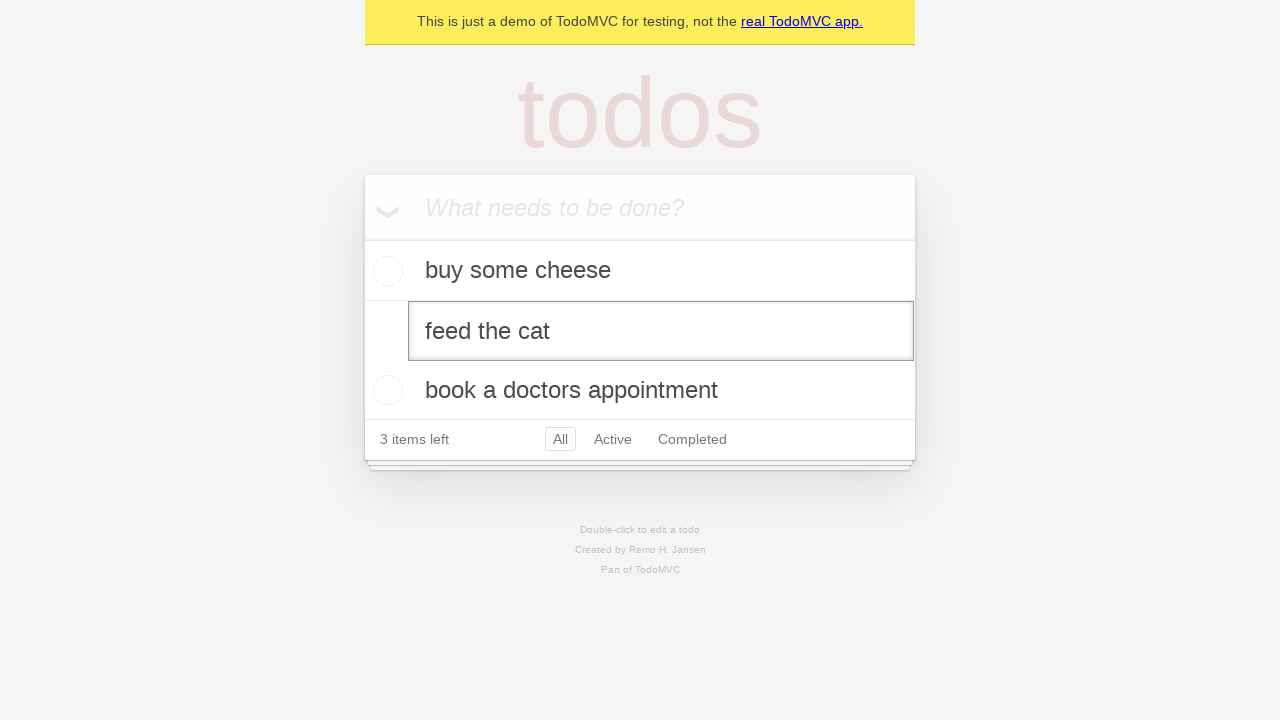